Tests radio button functionality by clicking through three radio button options sequentially on a practice automation page

Starting URL: https://rahulshettyacademy.com/AutomationPractice

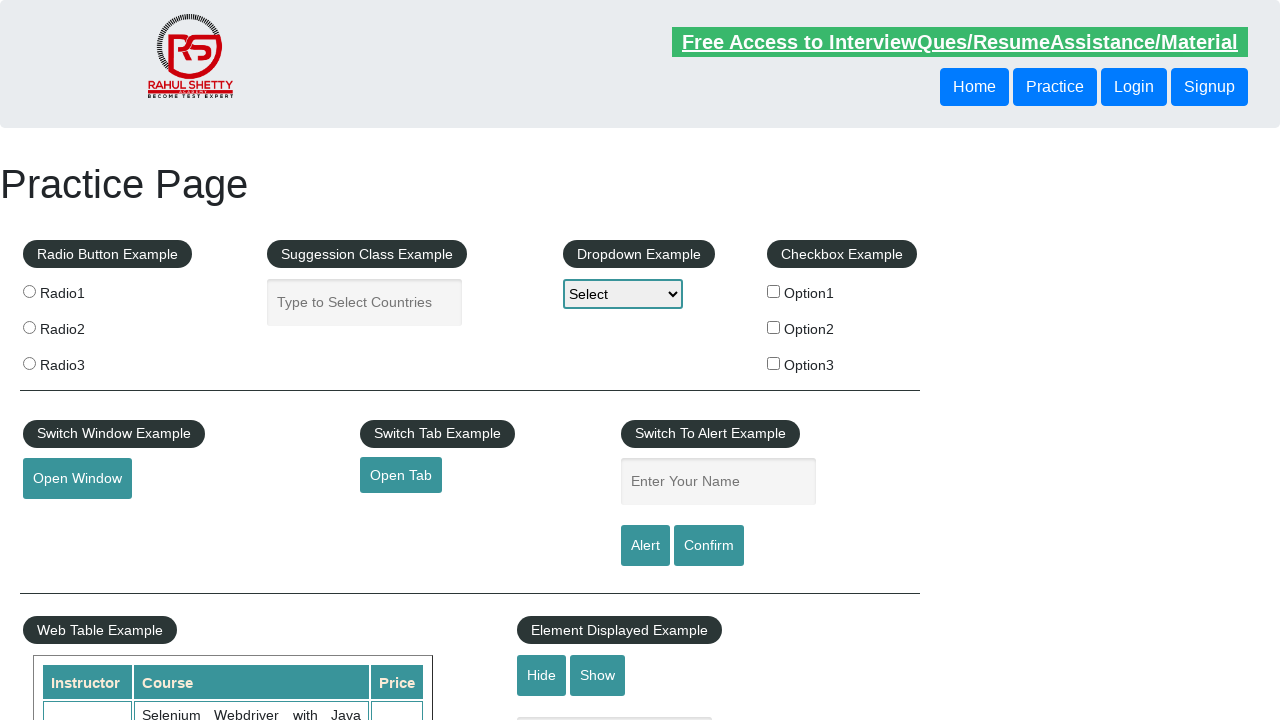

Navigated to AutomationPractice page
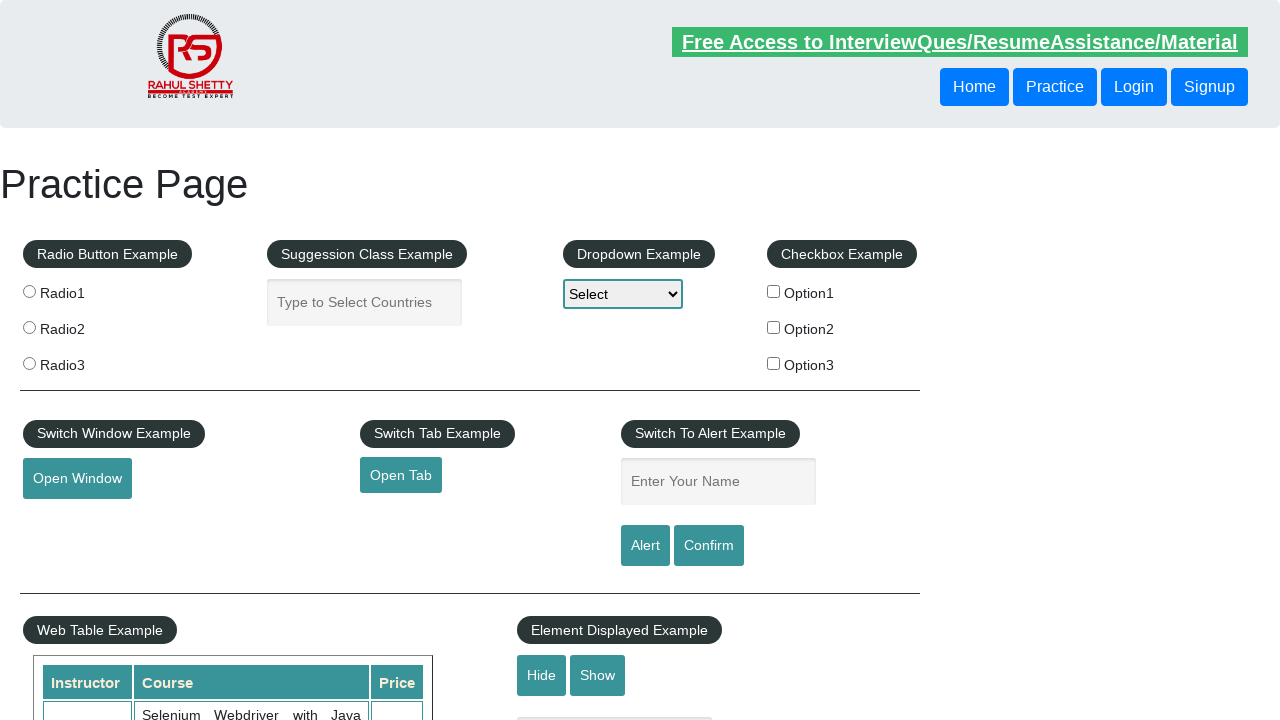

Clicked first radio button (radio1) at (29, 291) on input[value='radio1']
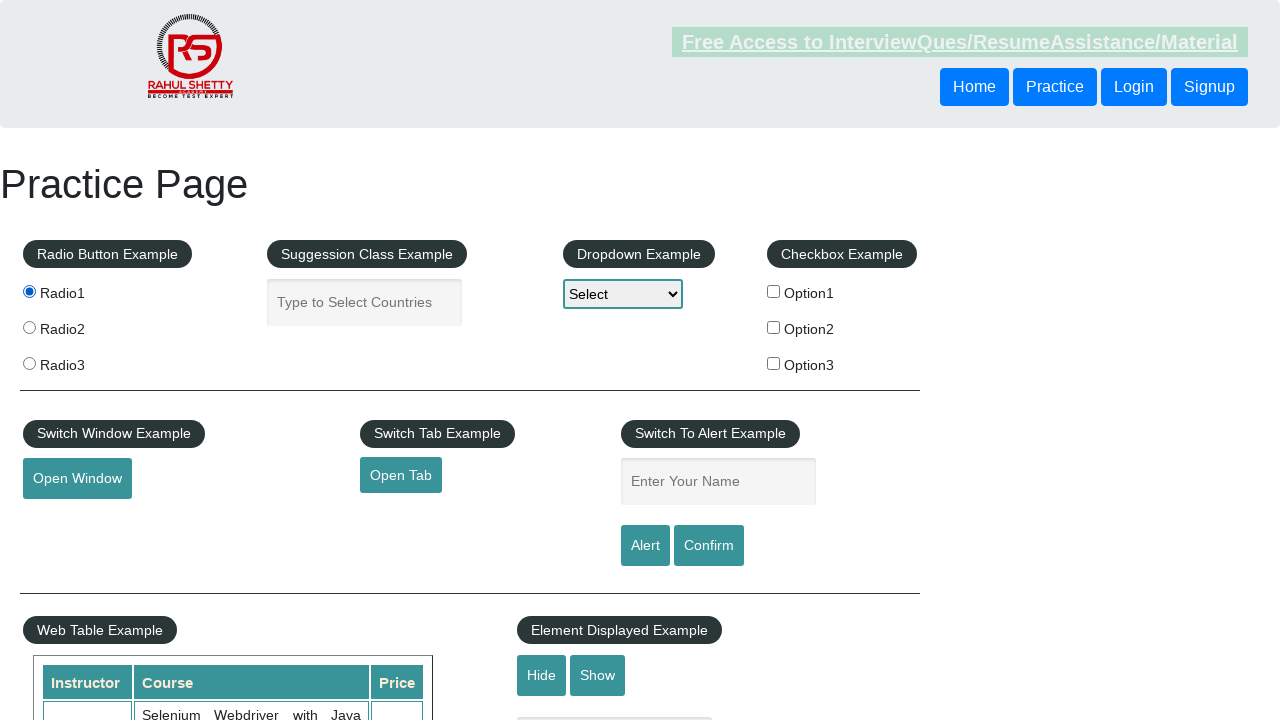

Clicked second radio button (radio2) at (29, 327) on input[value='radio2']
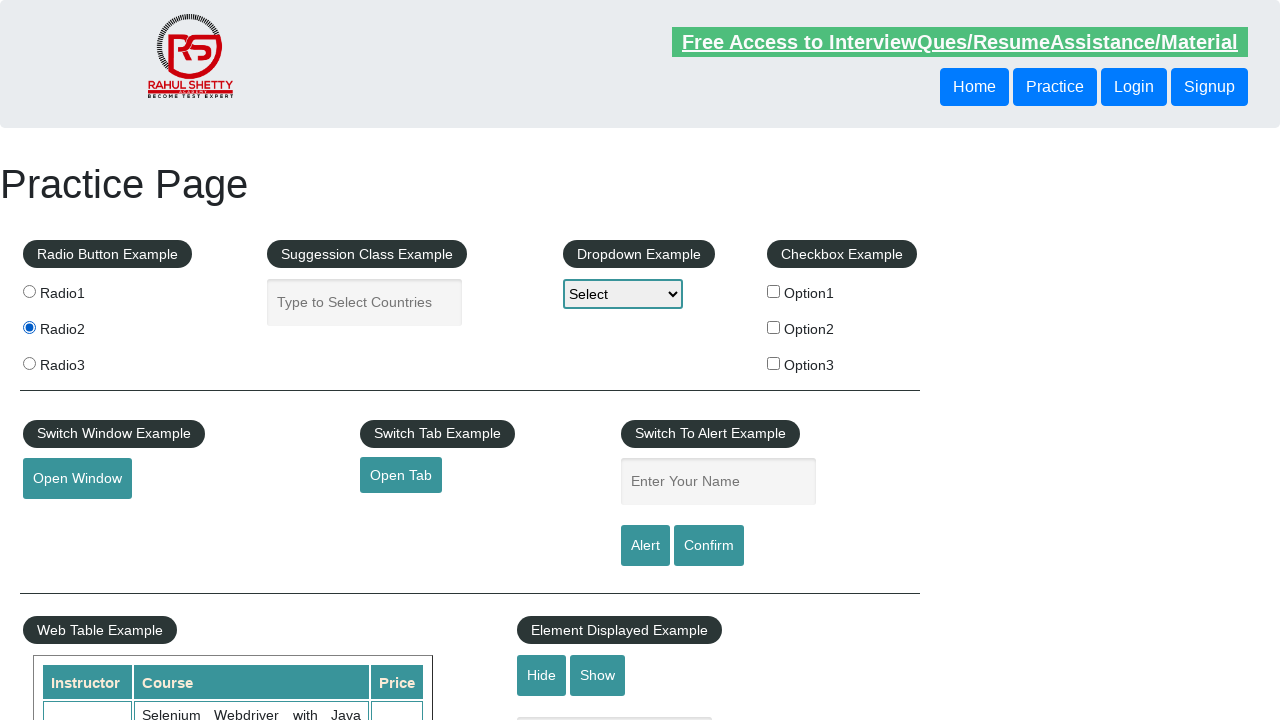

Clicked third radio button (radio3) at (29, 363) on input[value='radio3']
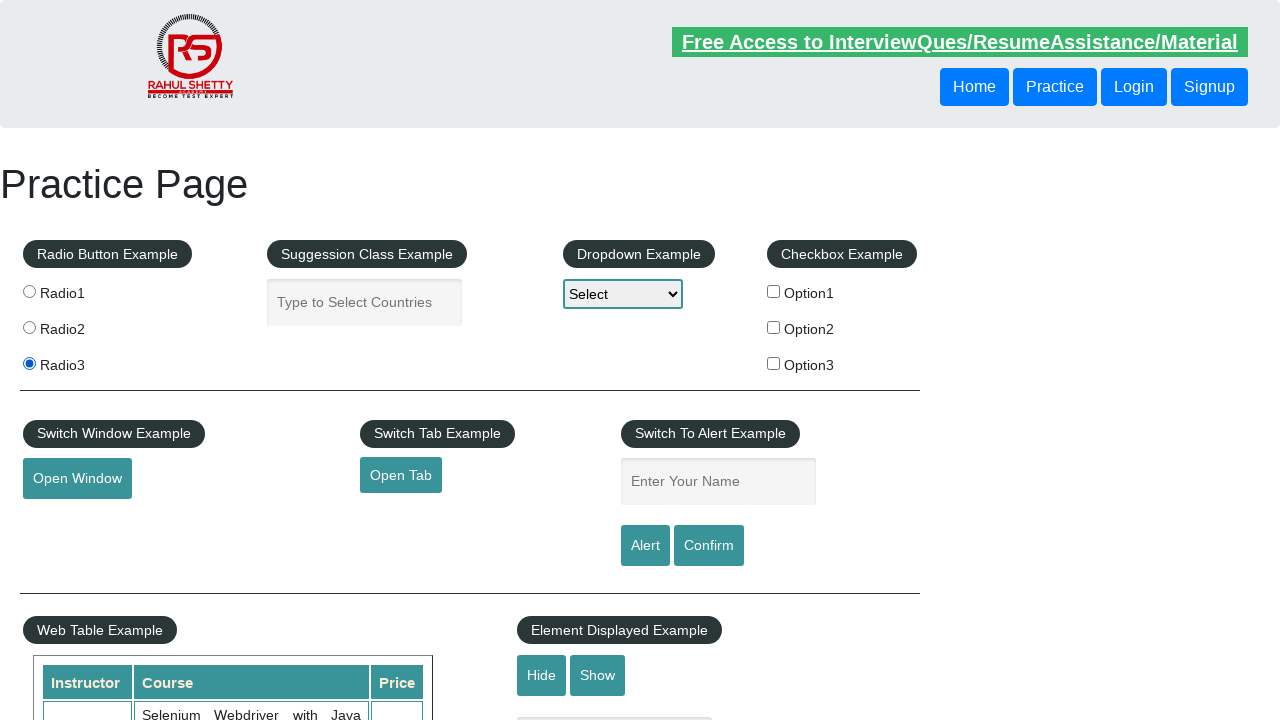

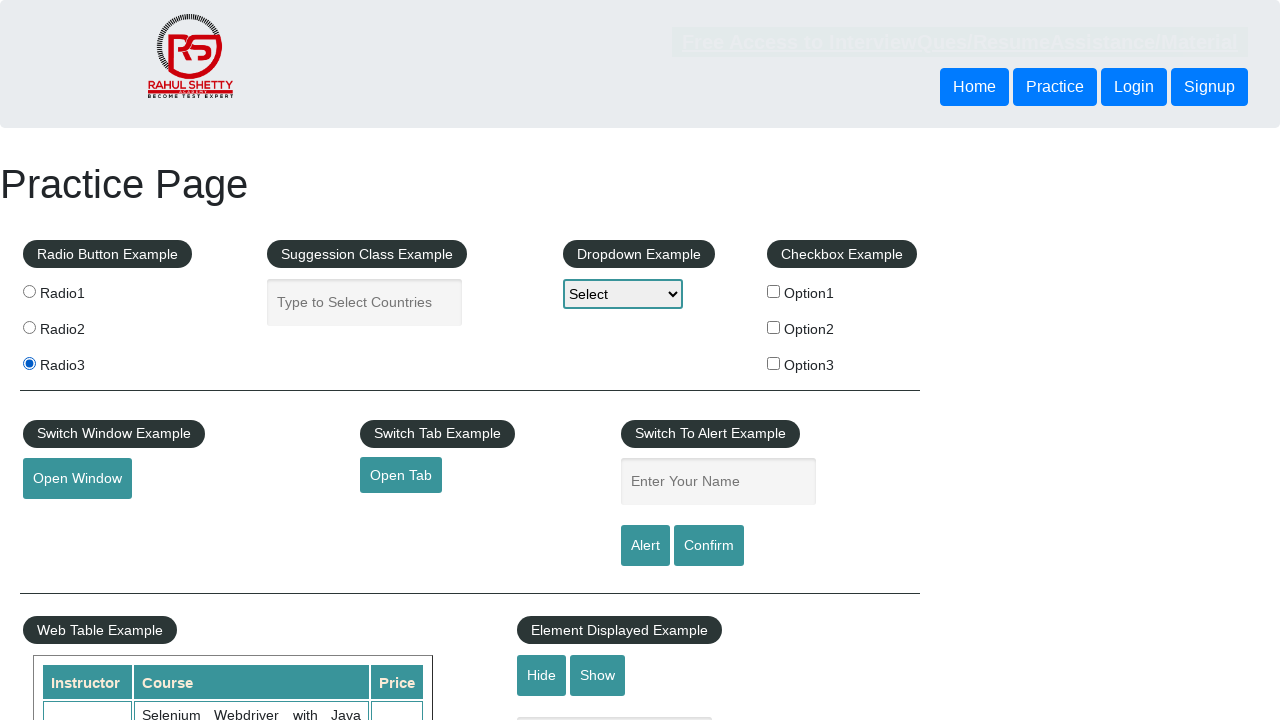